Tests accepting a JavaScript alert by clicking the first button, accepting the alert, and verifying the success message is displayed.

Starting URL: https://testcenter.techproeducation.com/index.php?page=javascript-alerts

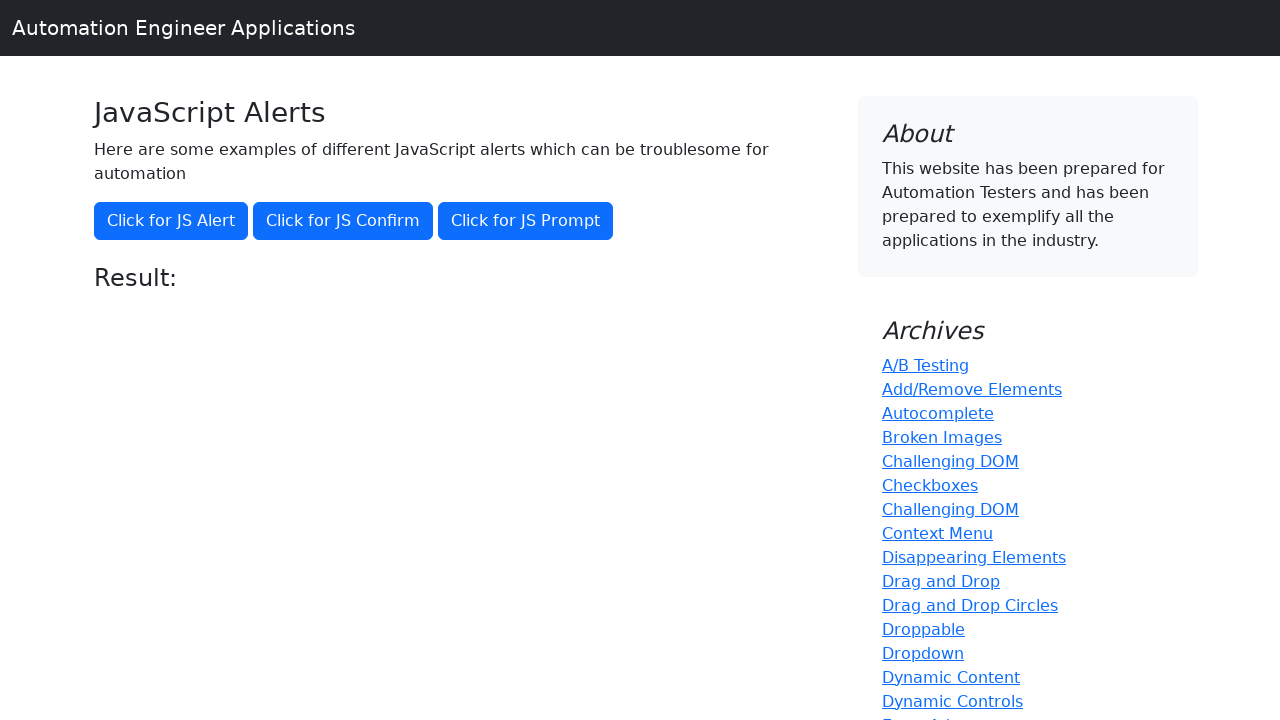

Clicked the first button to trigger the JavaScript alert at (171, 221) on (//button)[1]
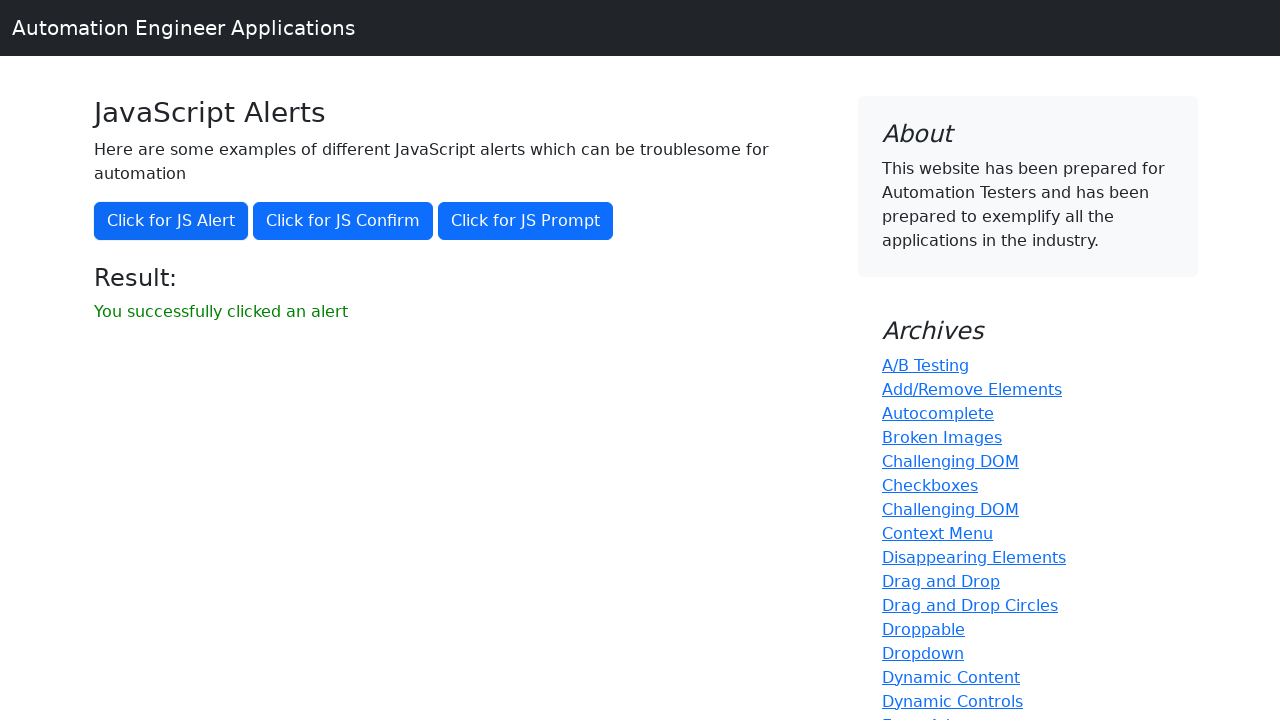

Set up dialog handler to accept the alert
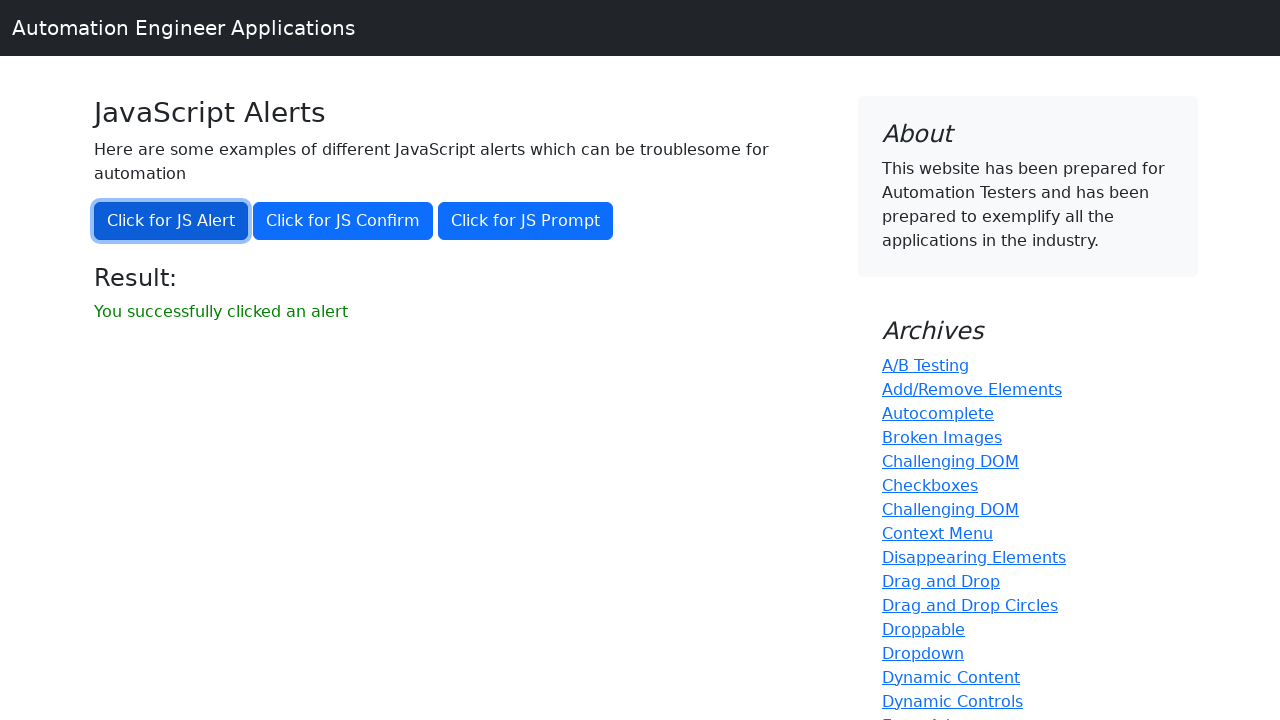

Success message element loaded and ready
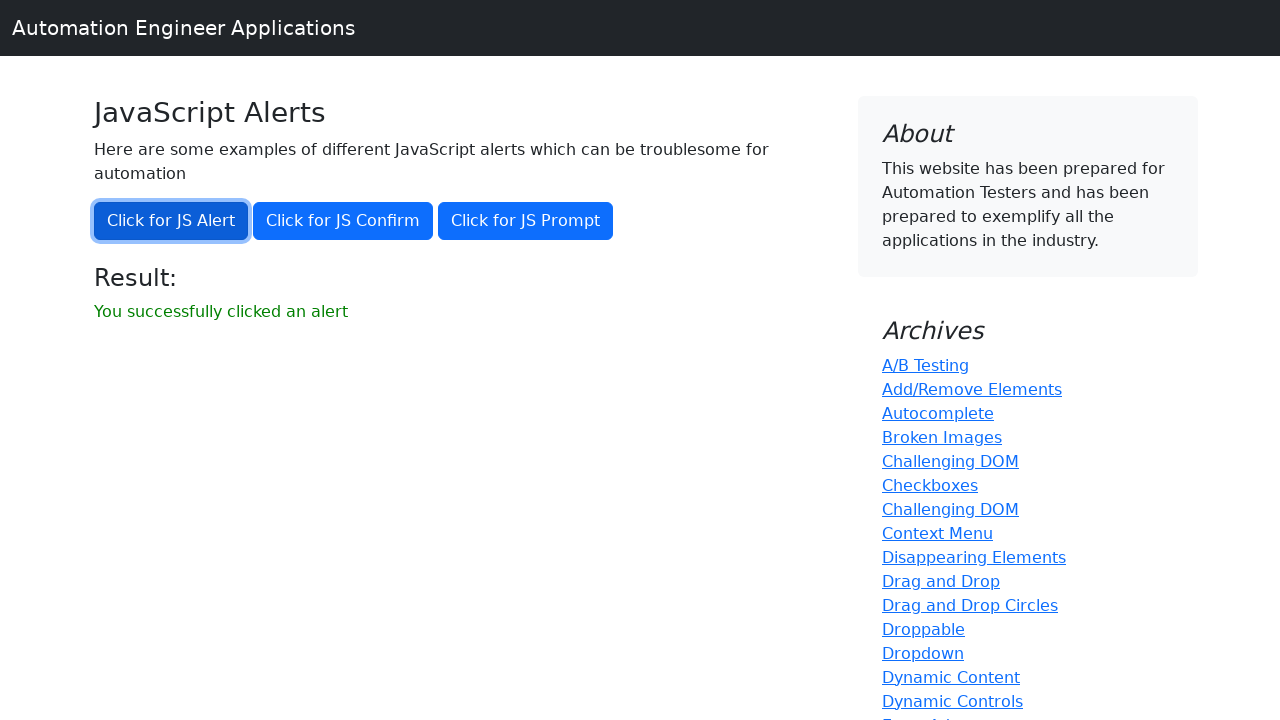

Retrieved success message text: 'You successfully clicked an alert'
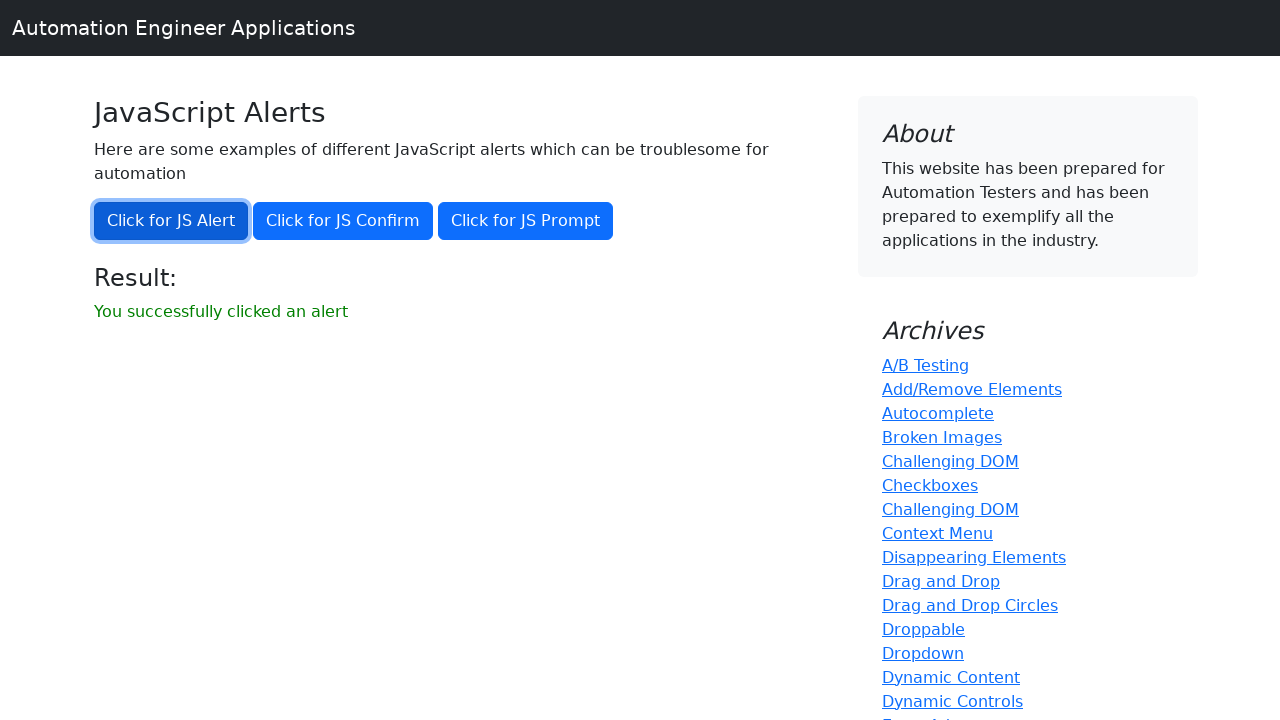

Verified success message matches expected text
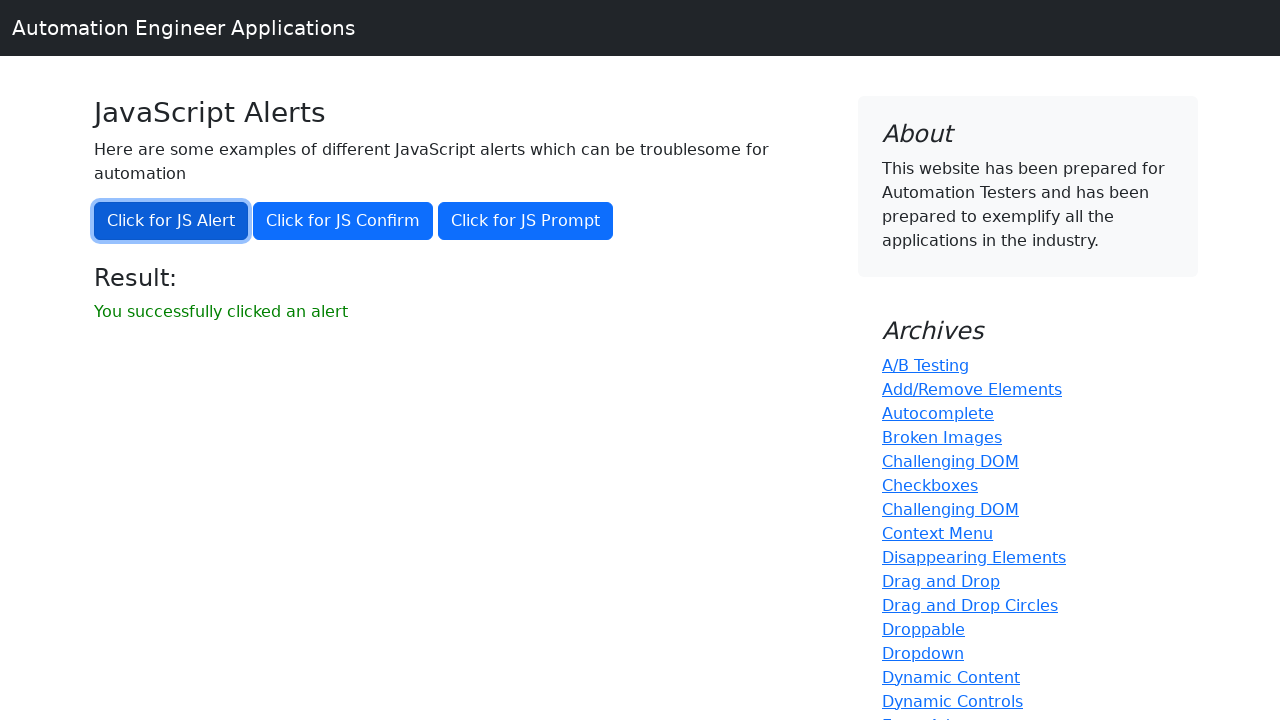

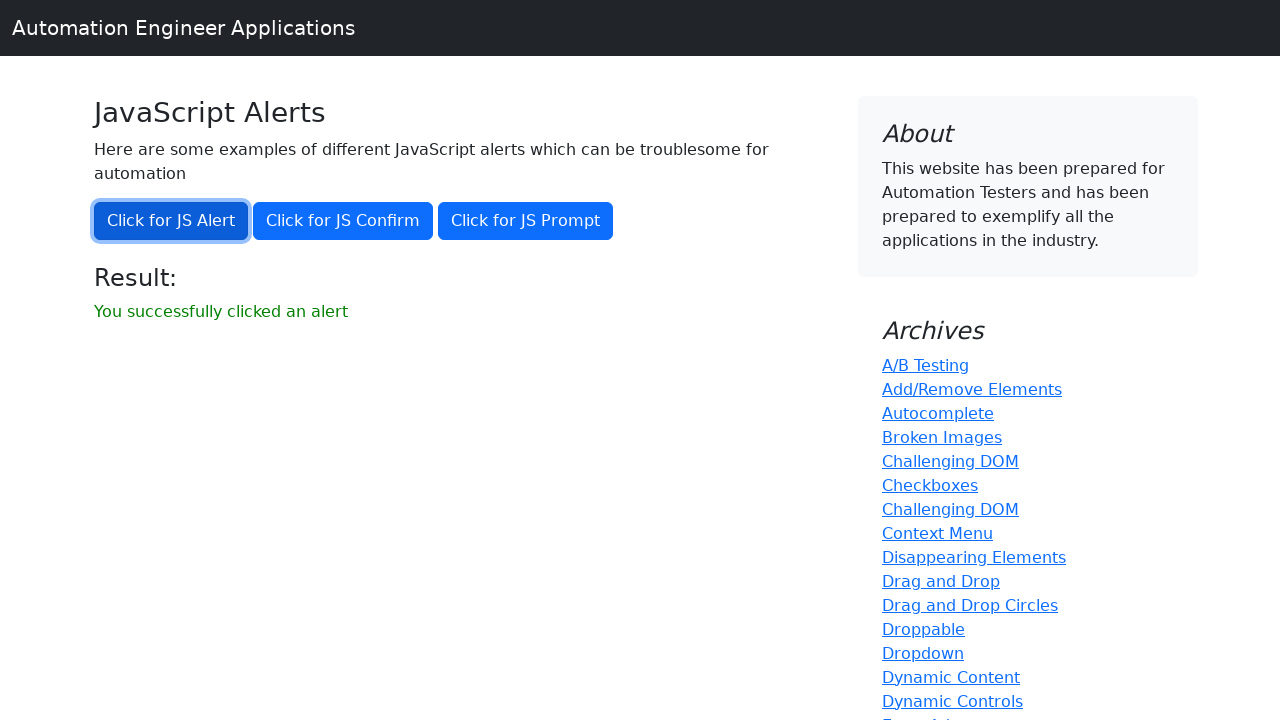